Tests that the Browse Languages table has the expected header columns

Starting URL: http://www.99-bottles-of-beer.net/

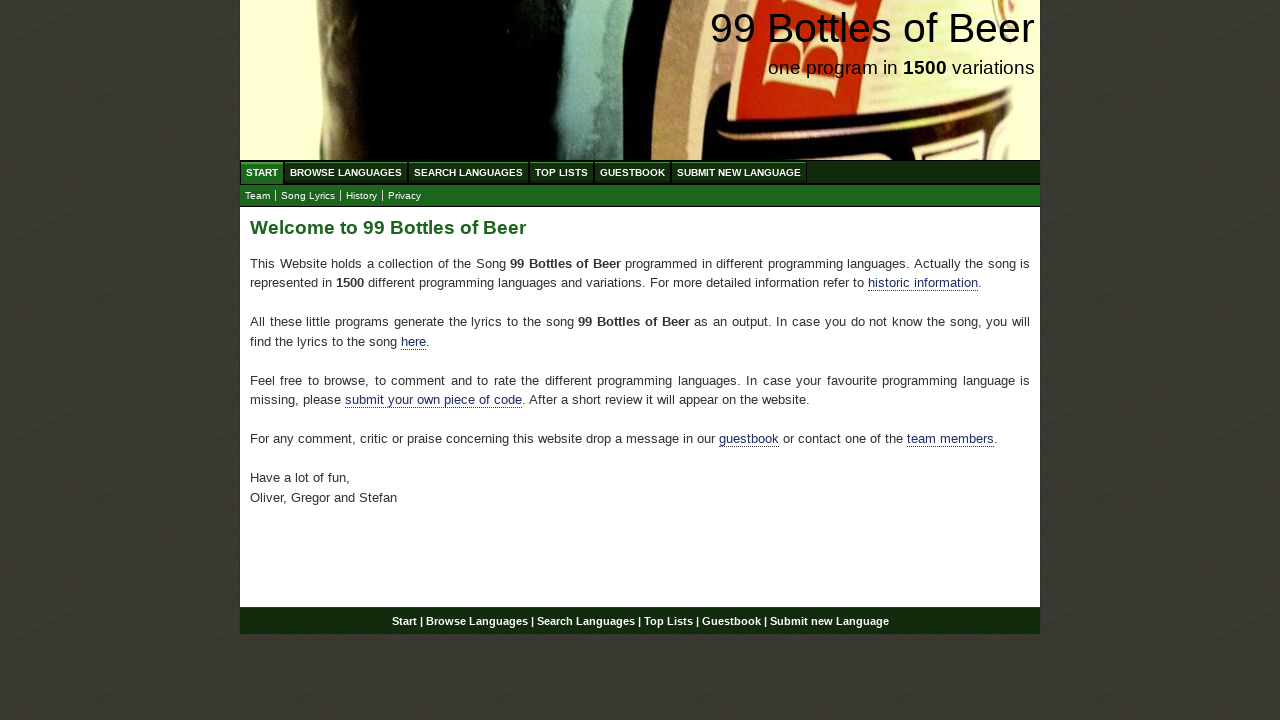

Clicked on Browse Languages link at (346, 172) on a[href='/abc.html']
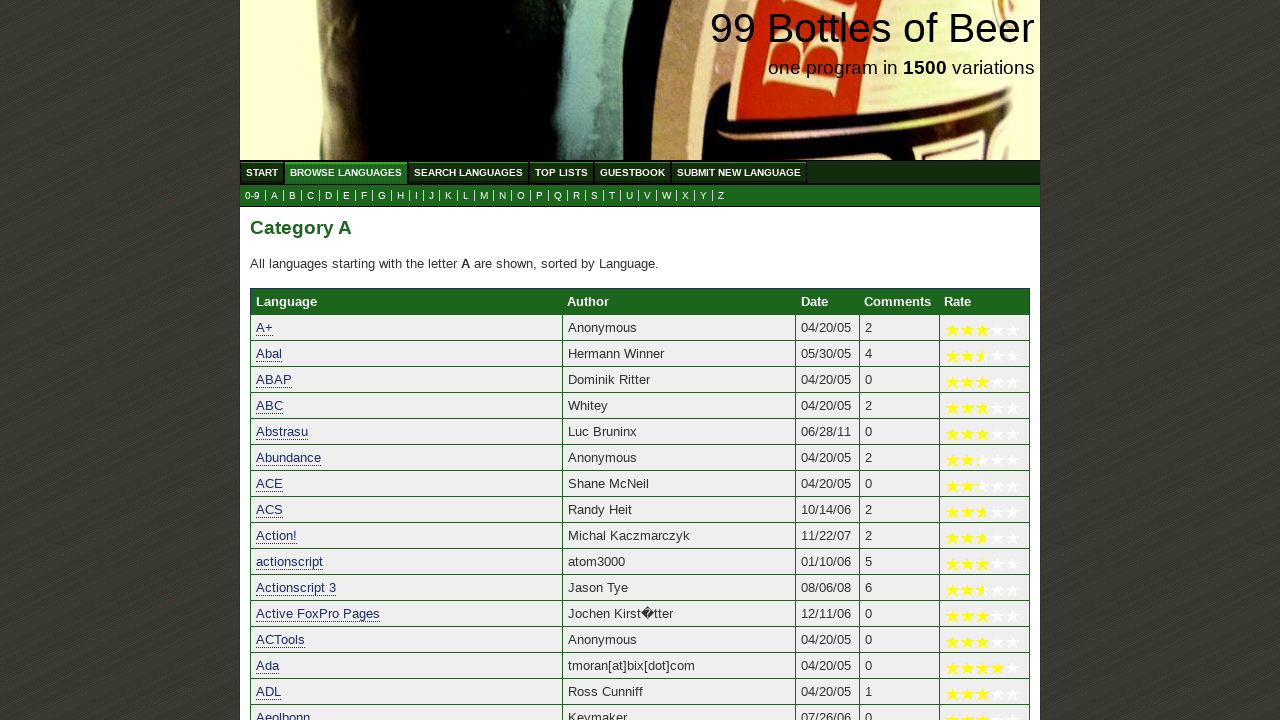

Table header row loaded
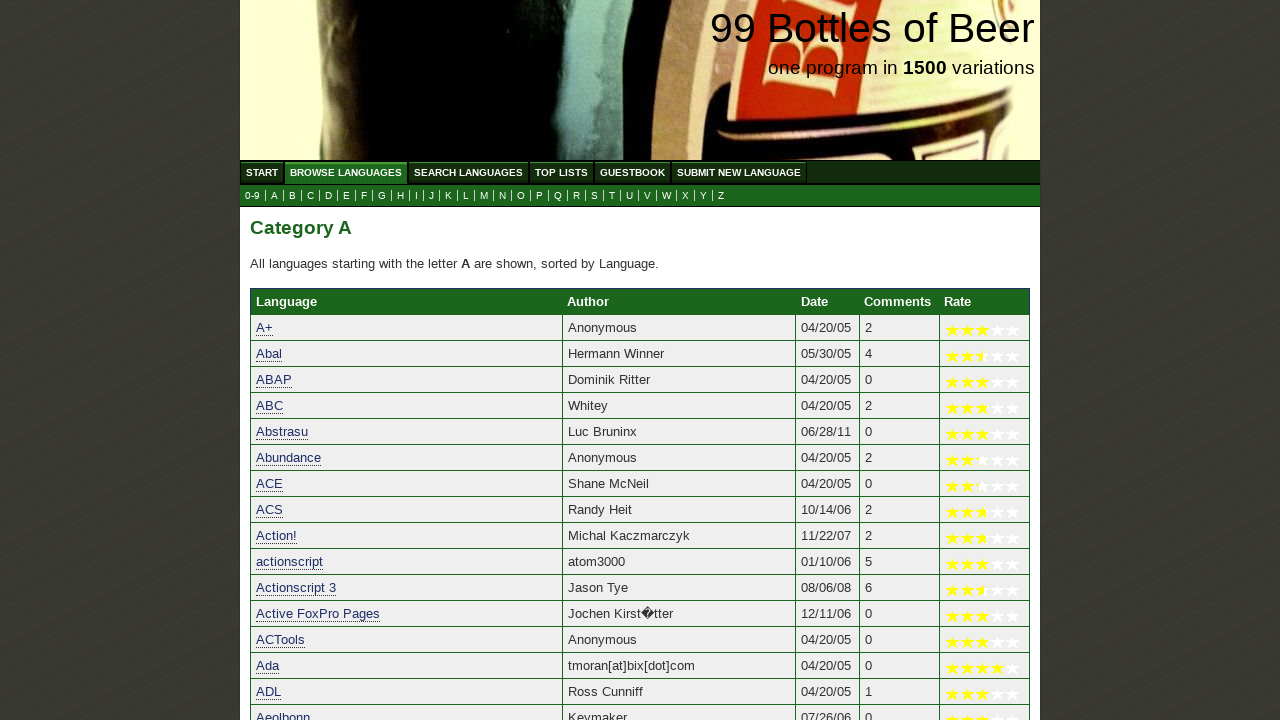

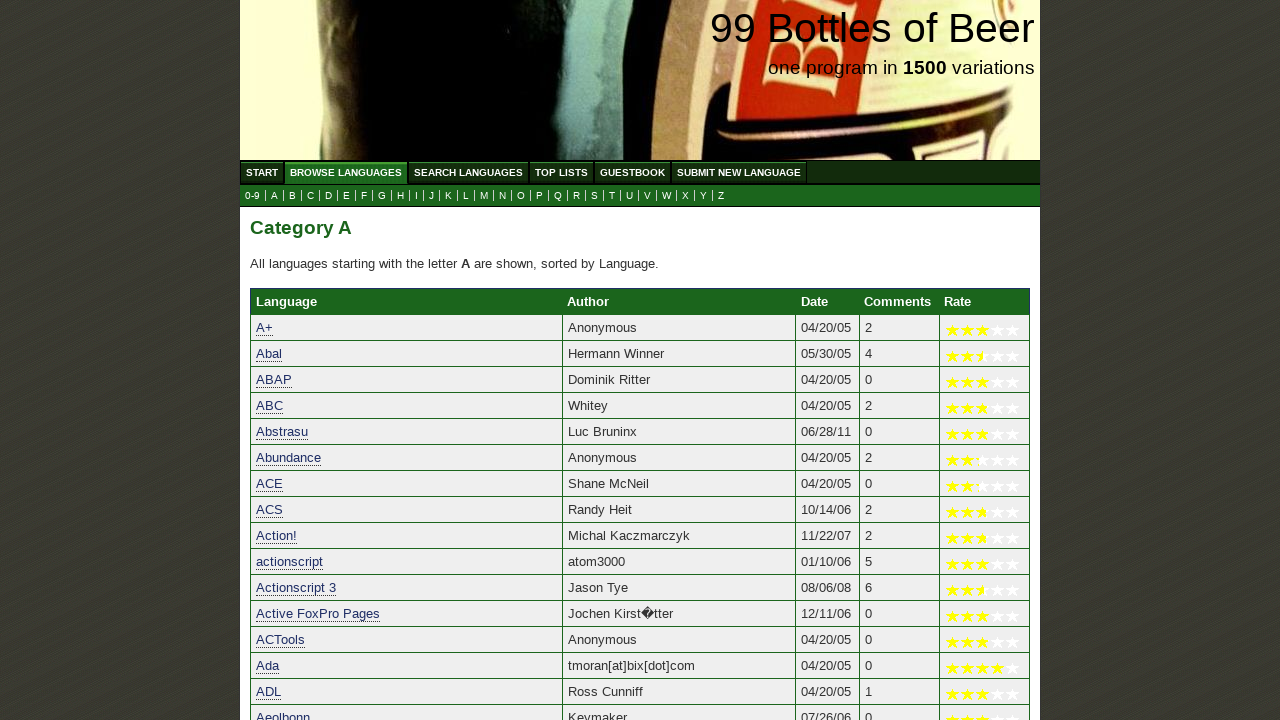